Tests navigation from the home page to the Solution/Projects page by clicking on the "EXAMPLES" link and verifying the URL changes correctly.

Starting URL: https://braincradleai.firebaseapp.com/#

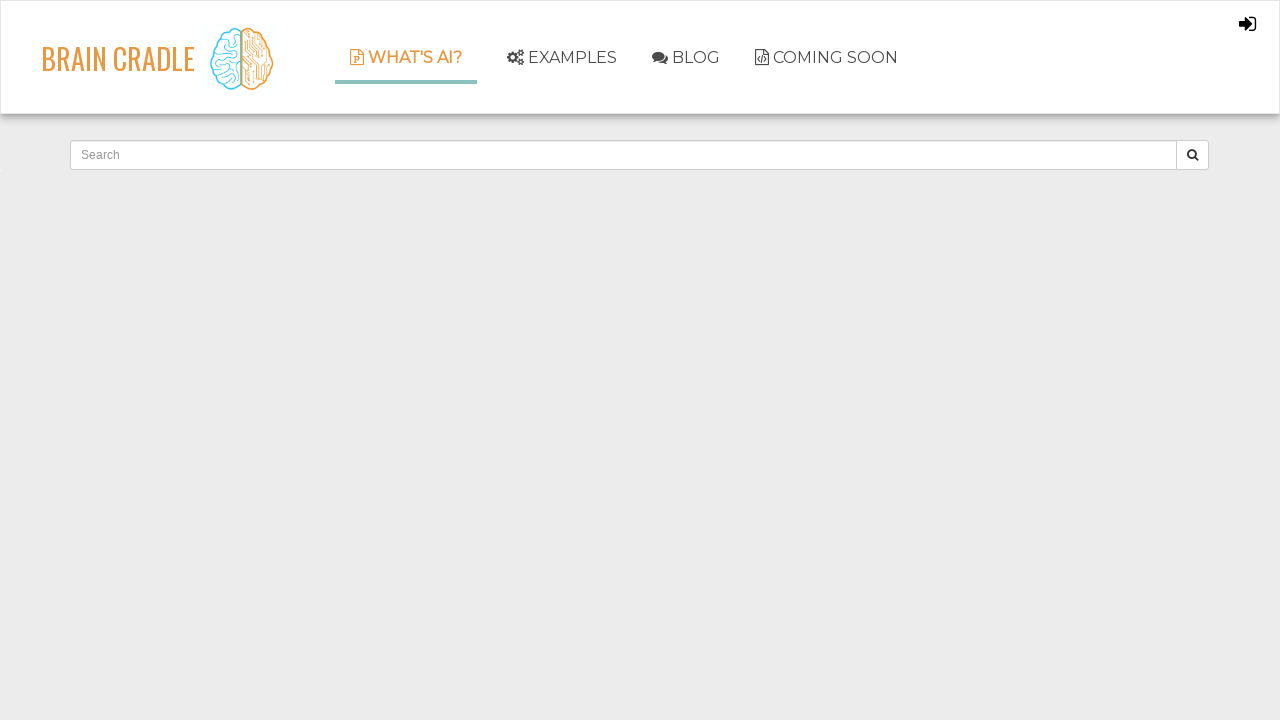

Clicked on EXAMPLES link to navigate to Solution/Projects page at (562, 58) on text=EXAMPLES
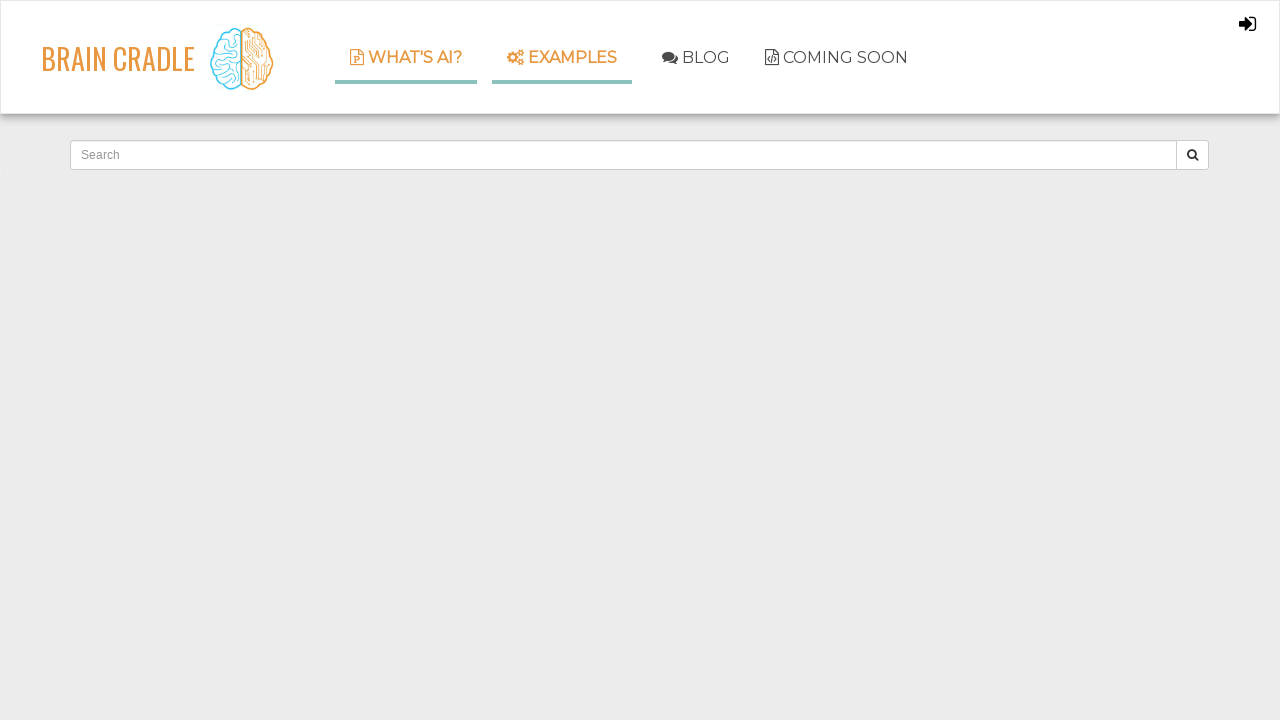

Waited for URL to change to projects page
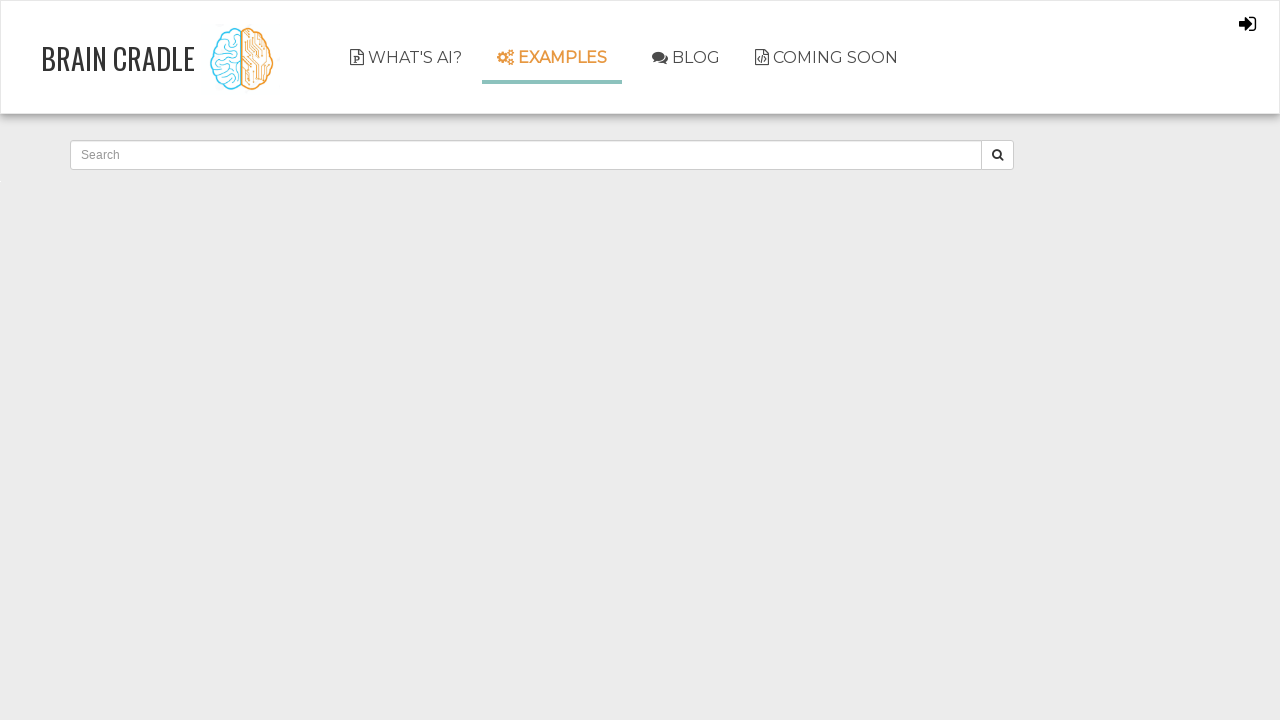

Page fully loaded (domcontentloaded state)
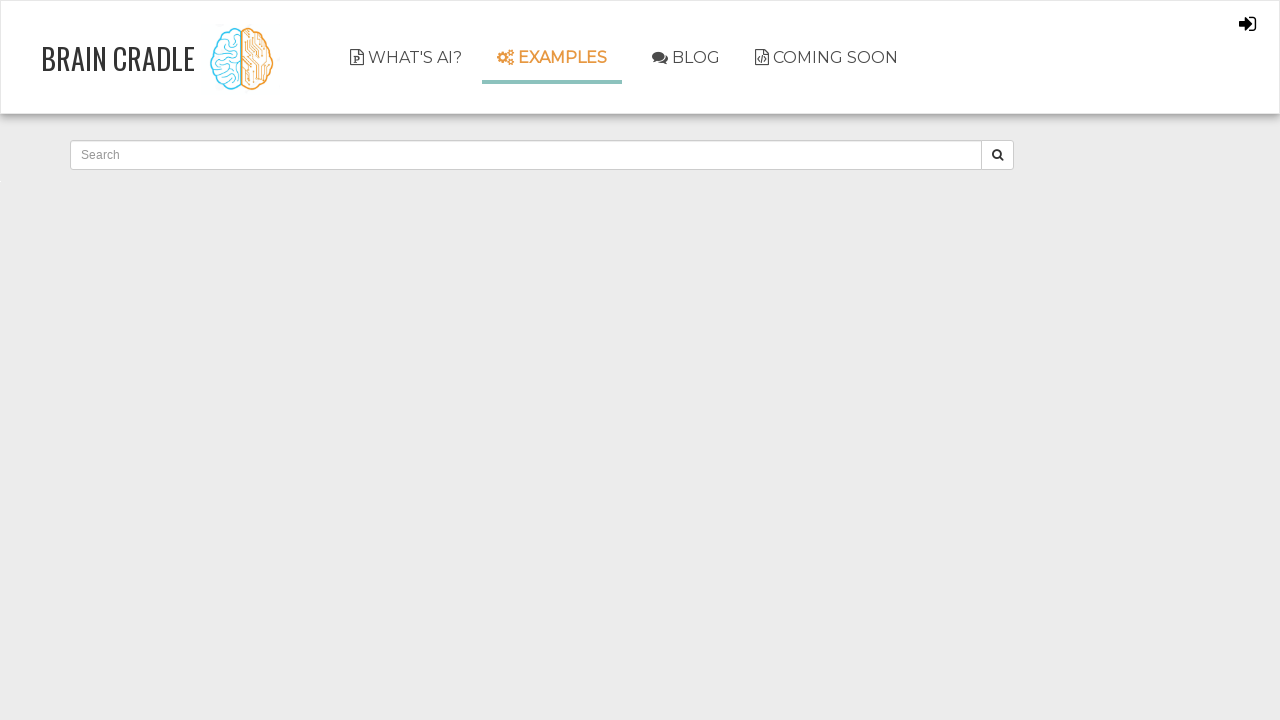

Verified URL contains 'projects': https://braincradleai.firebaseapp.com/#/projects
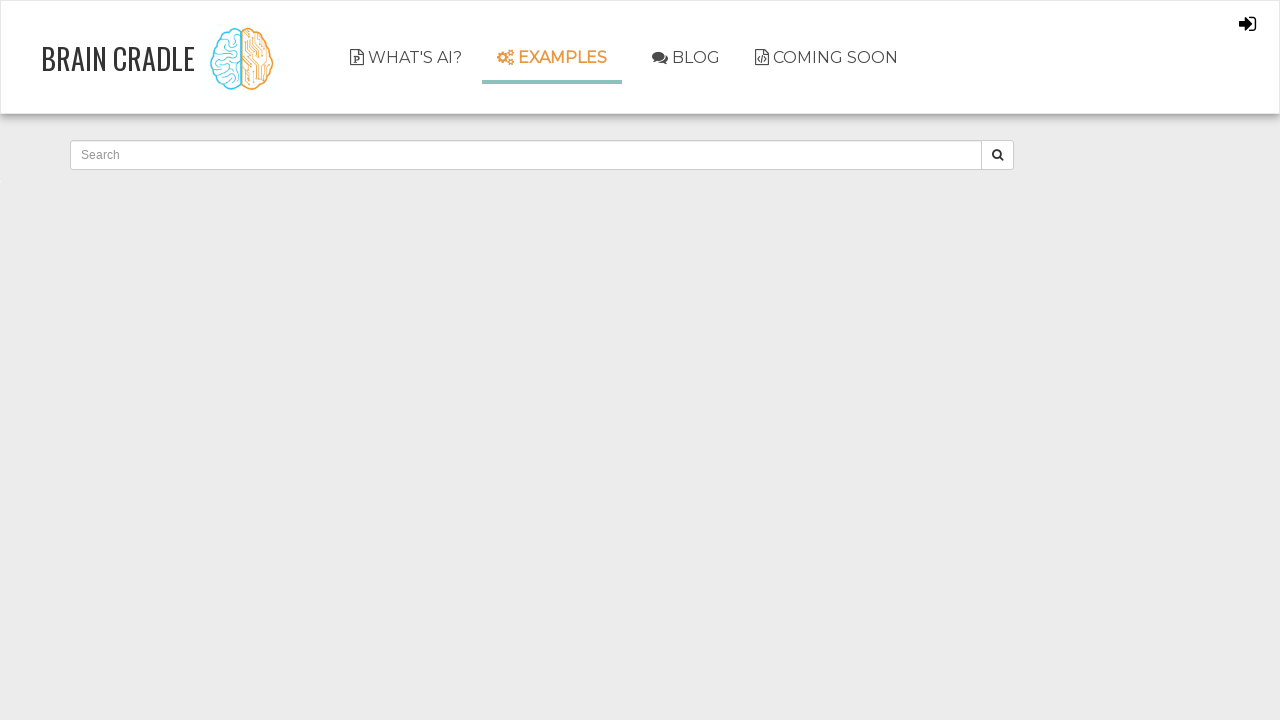

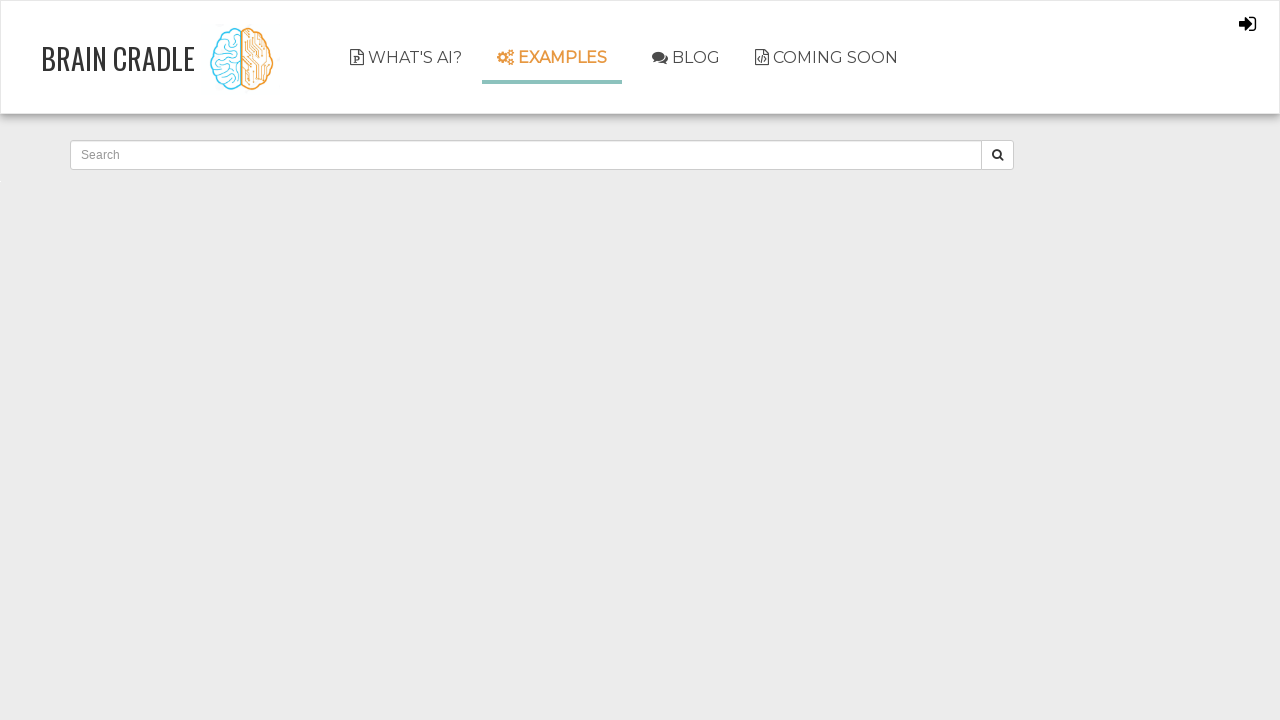